Tests a practice form by filling in name, email fields, clicking a checkbox, selecting dropdown options, and submitting the form to verify success message

Starting URL: https://rahulshettyacademy.com/angularpractice/

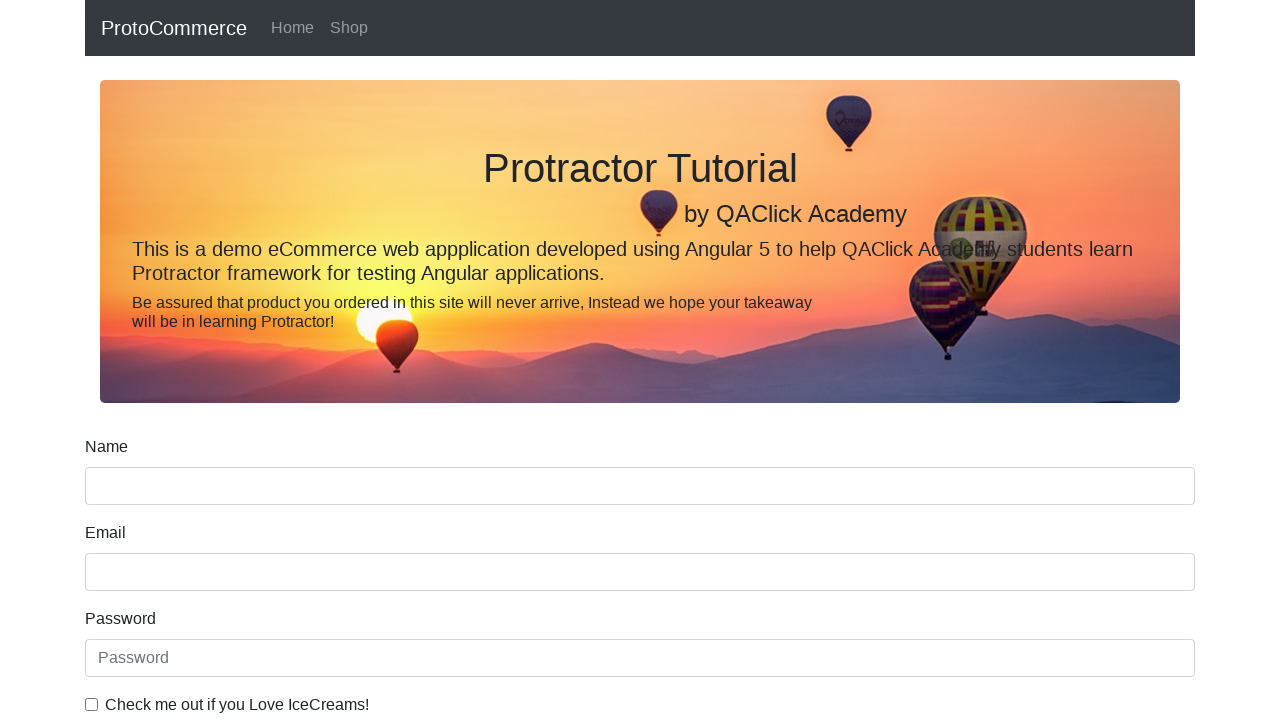

Filled name field with 'Oguret' on input[name='name']
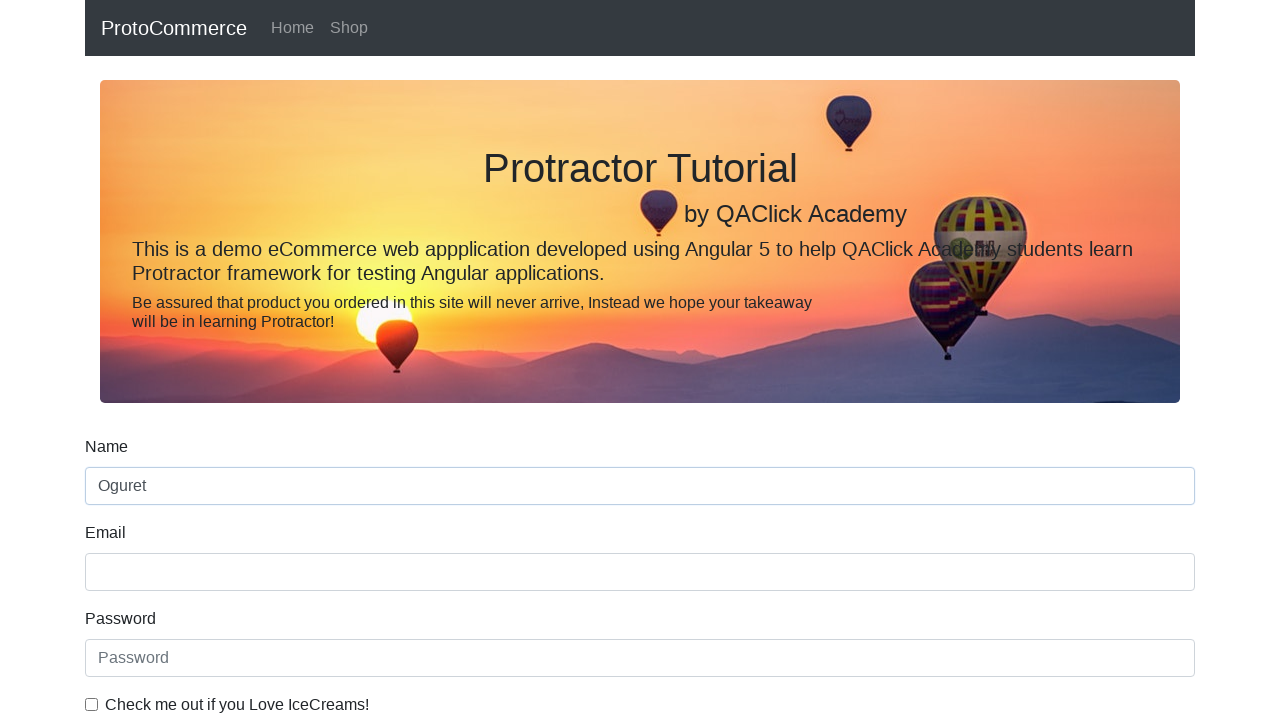

Filled email field with 'oguret@gmail.com' on input[name='email']
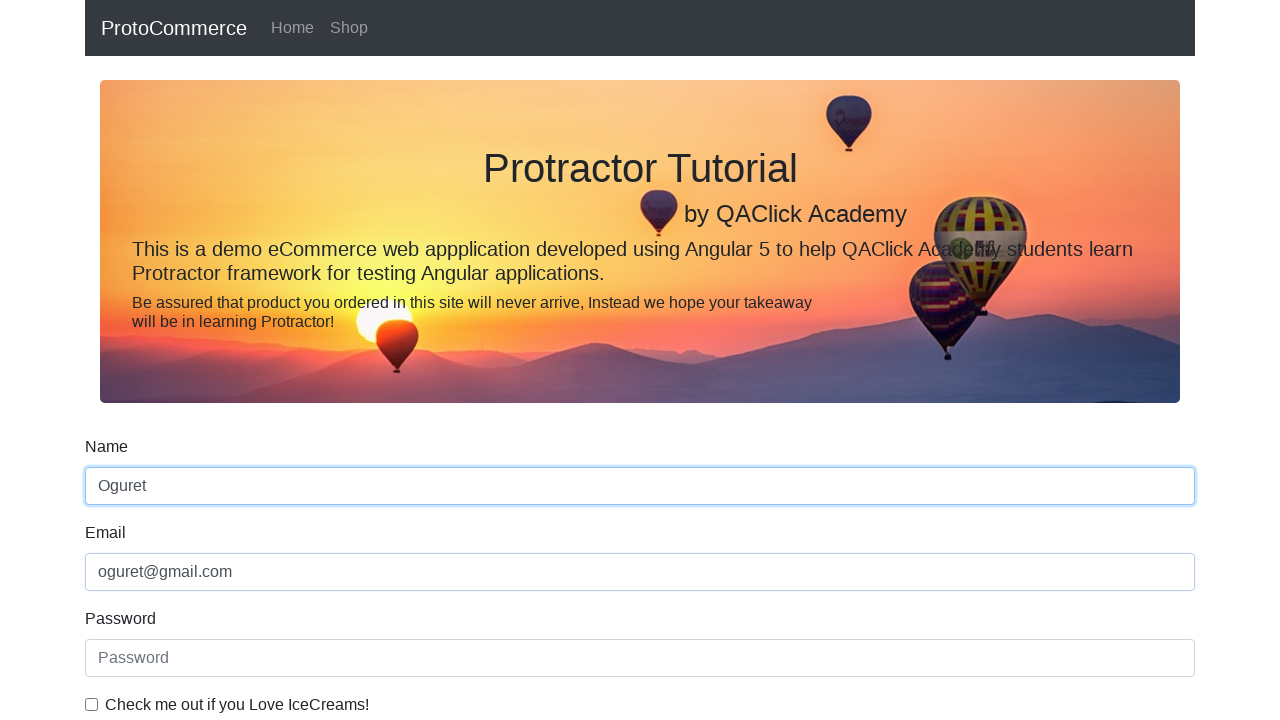

Clicked the example checkbox at (92, 704) on #exampleCheck1
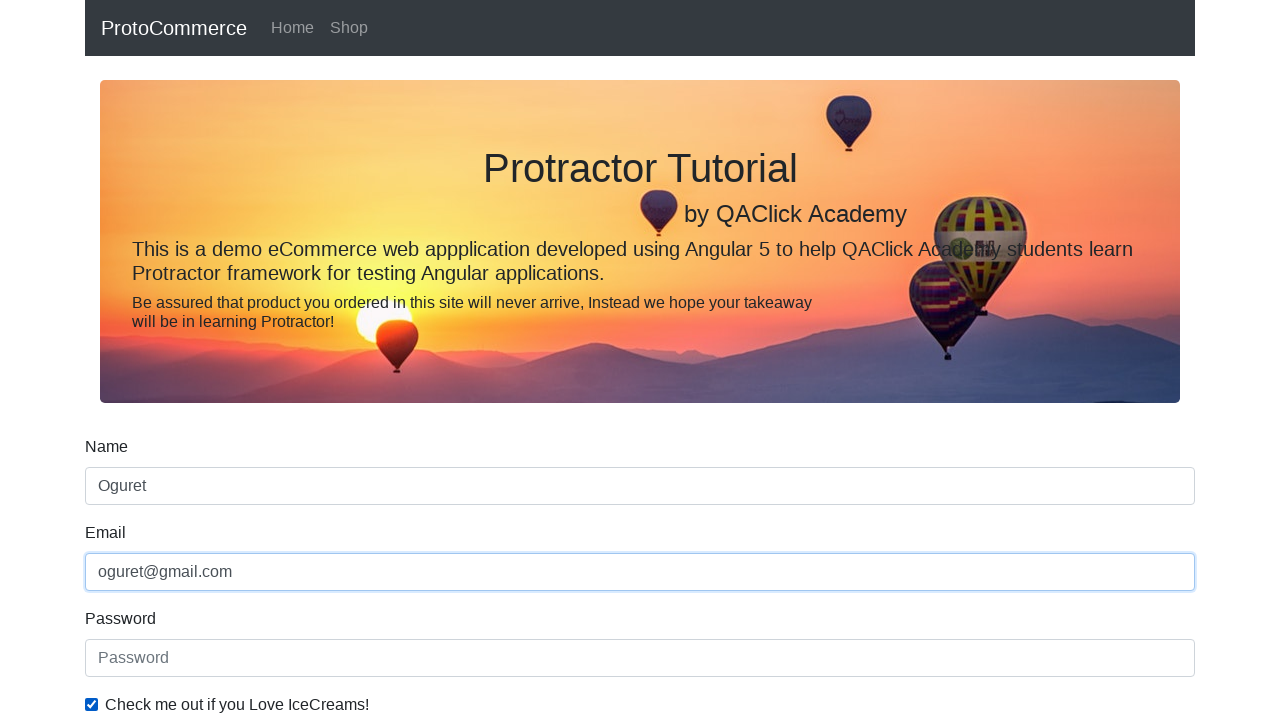

Selected 'Female' from the dropdown on #exampleFormControlSelect1
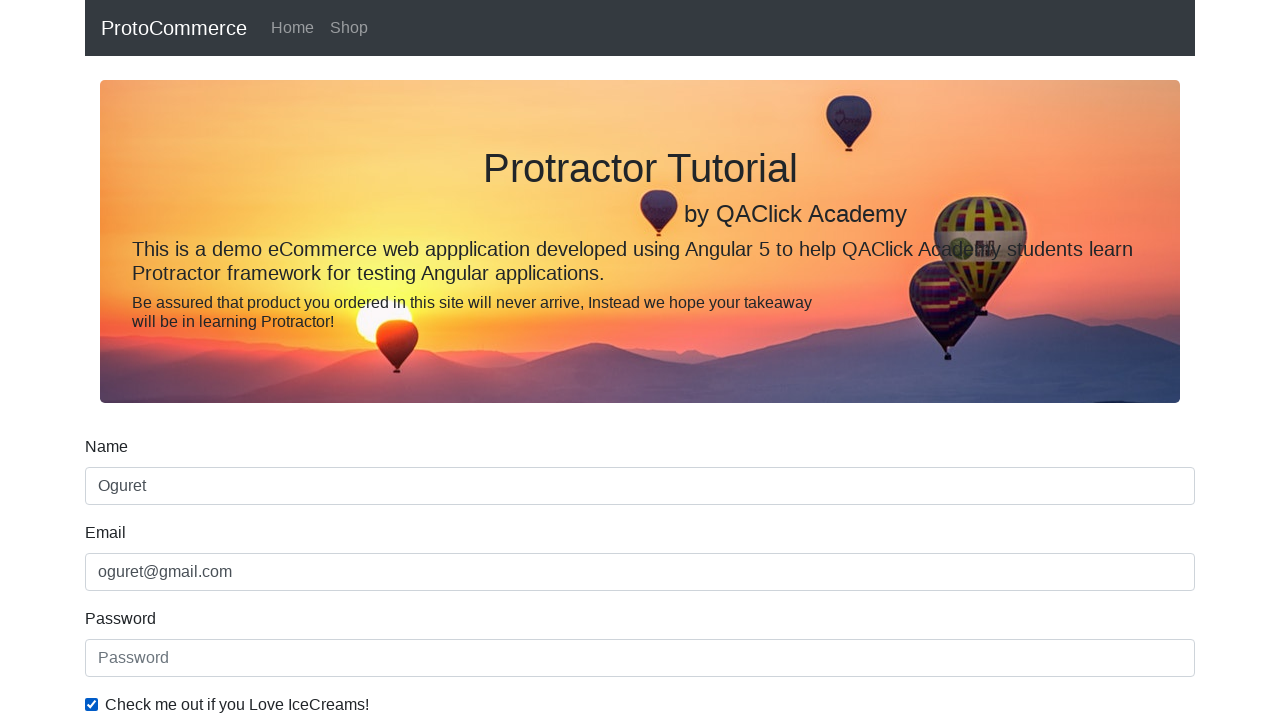

Selected first option (Male) from the dropdown on #exampleFormControlSelect1
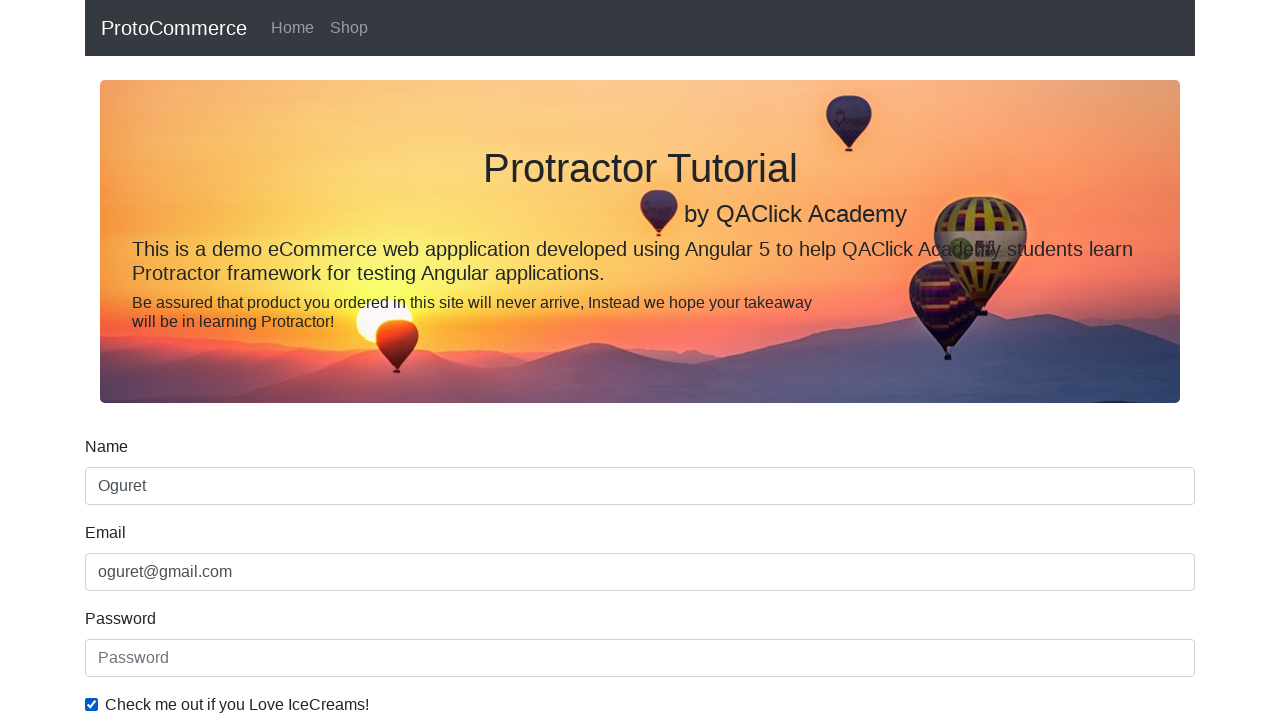

Clicked the form submit button at (123, 491) on input[type='submit']
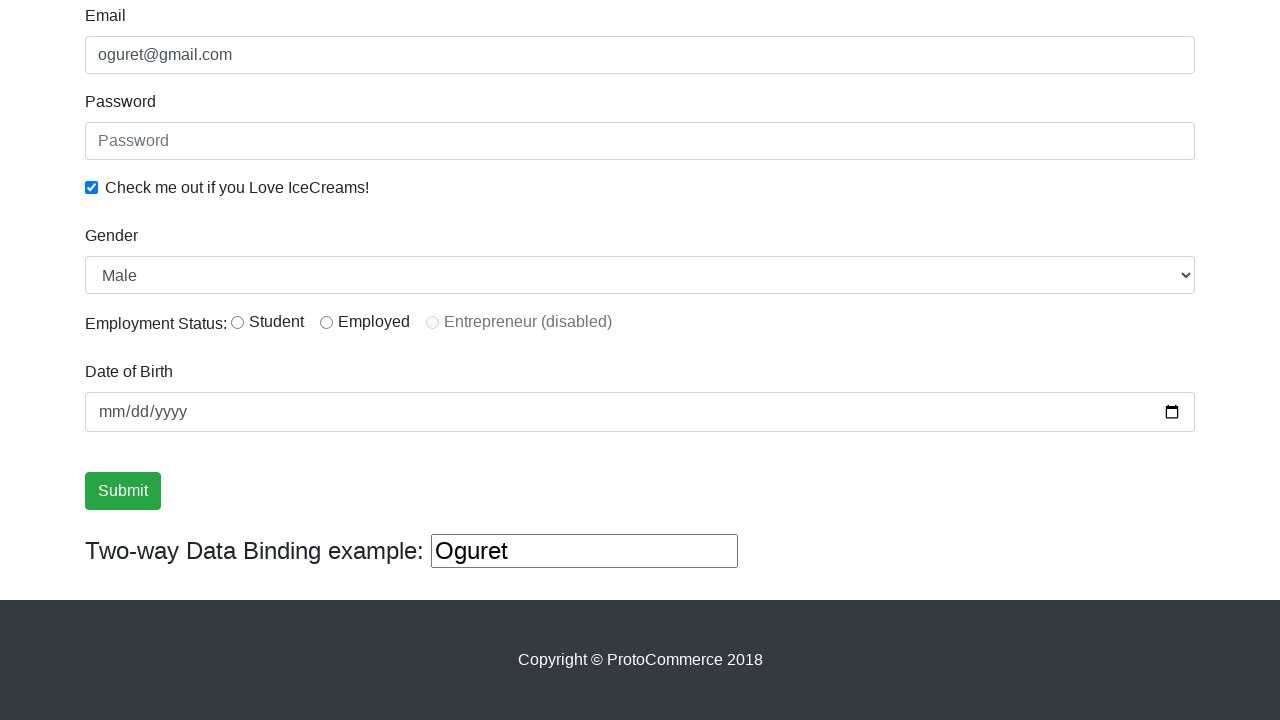

Success message alert loaded
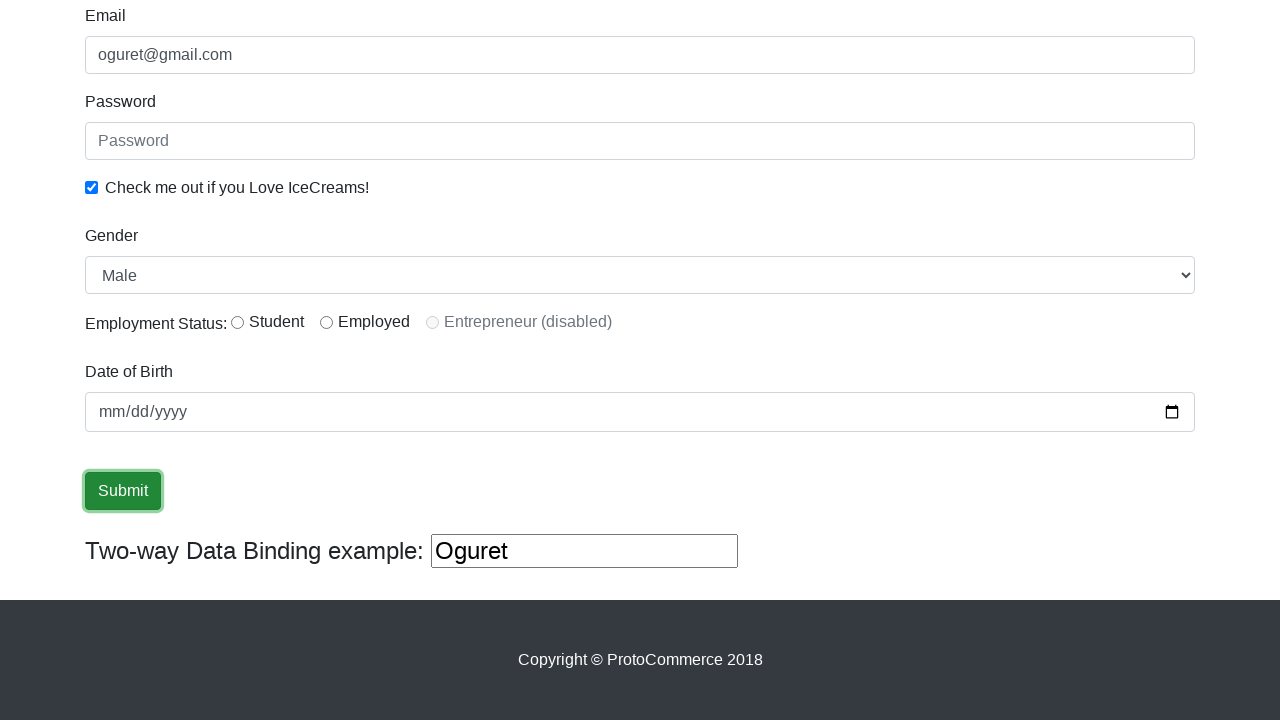

Retrieved success message: '
                    ×
                    Success! The Form has been submitted successfully!.
                  '
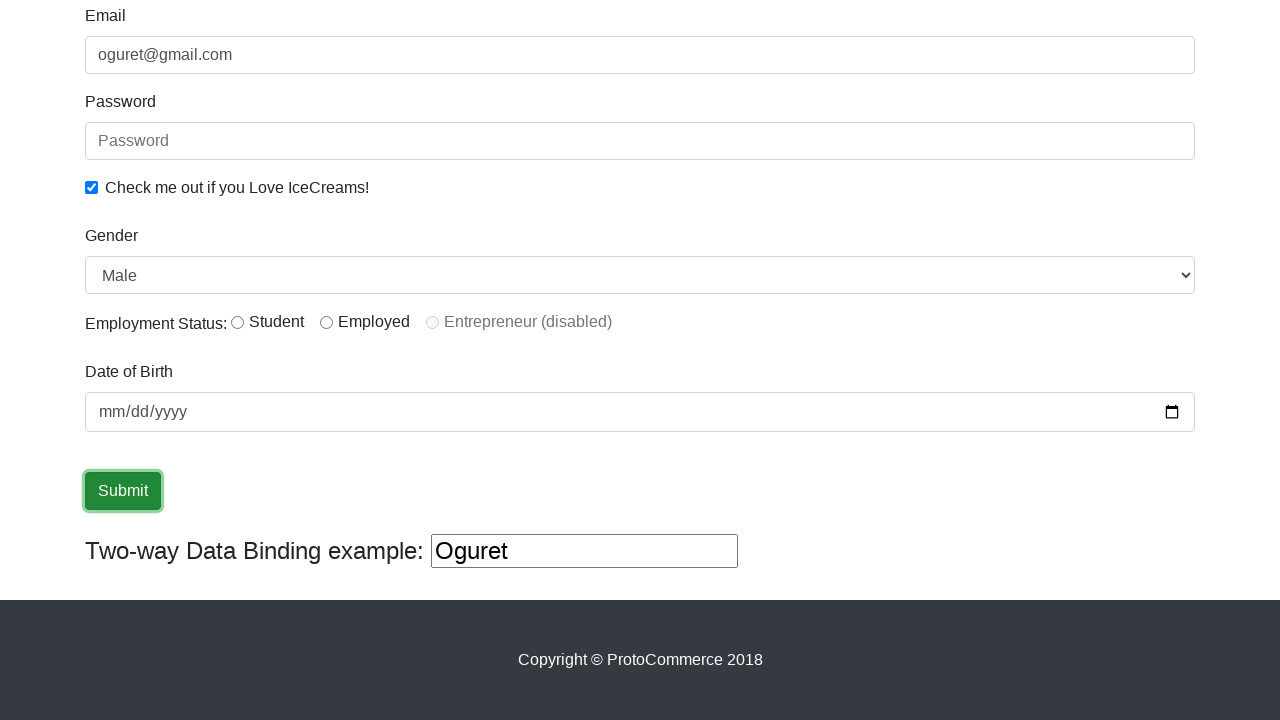

Verified that success message contains 'success'
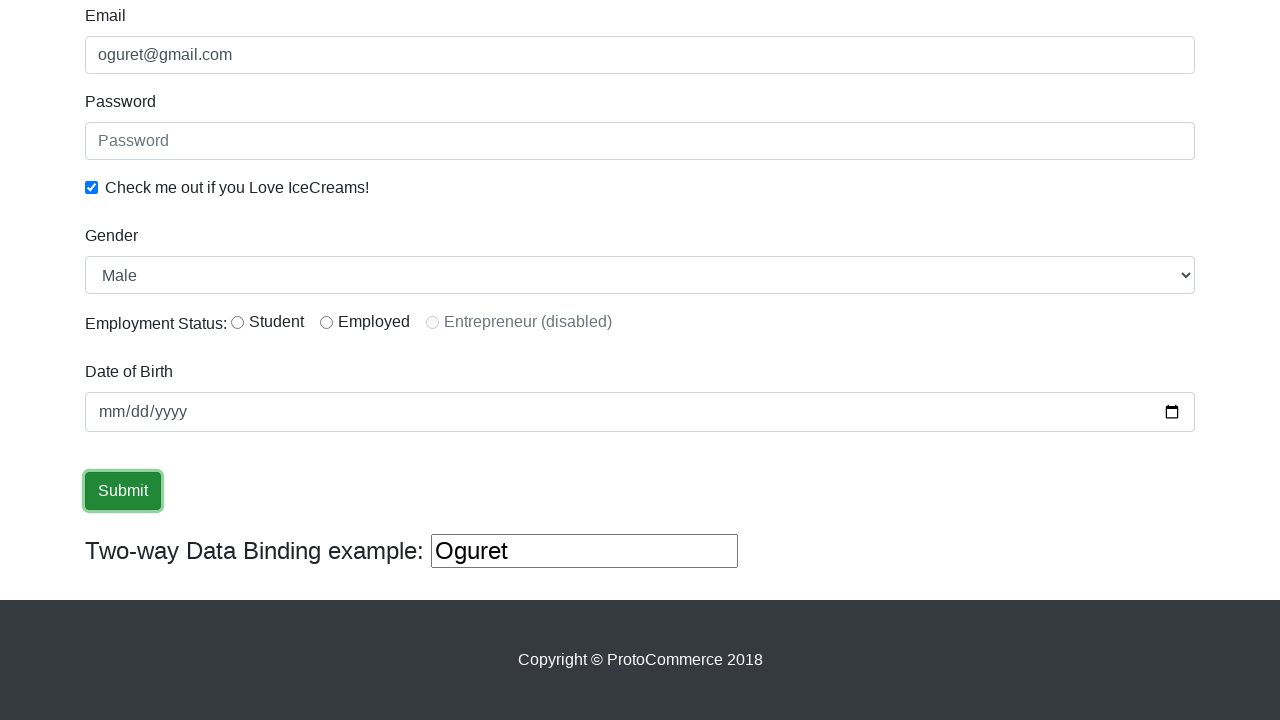

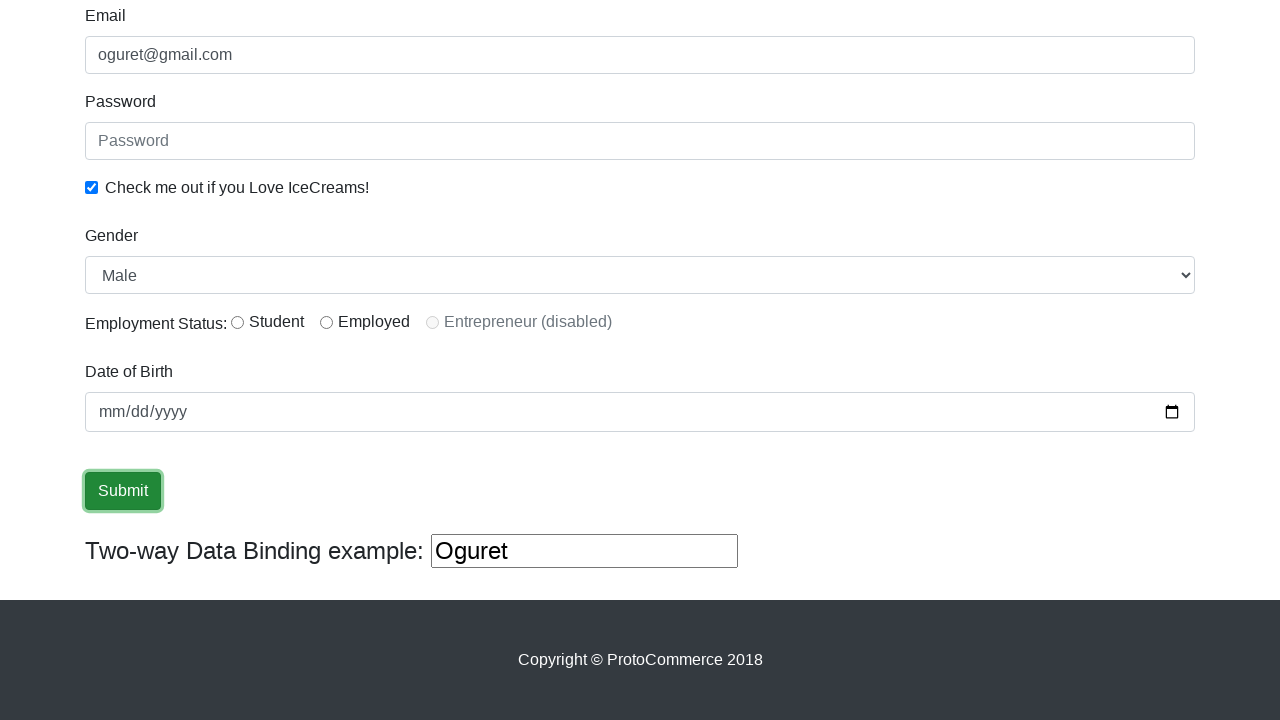